Tests iframe handling by switching to an iframe and clicking a button within it, then switching back to the default content

Starting URL: https://www.w3schools.com/js/tryit.asp?filename=tryjs_intro_inner_html_quotes

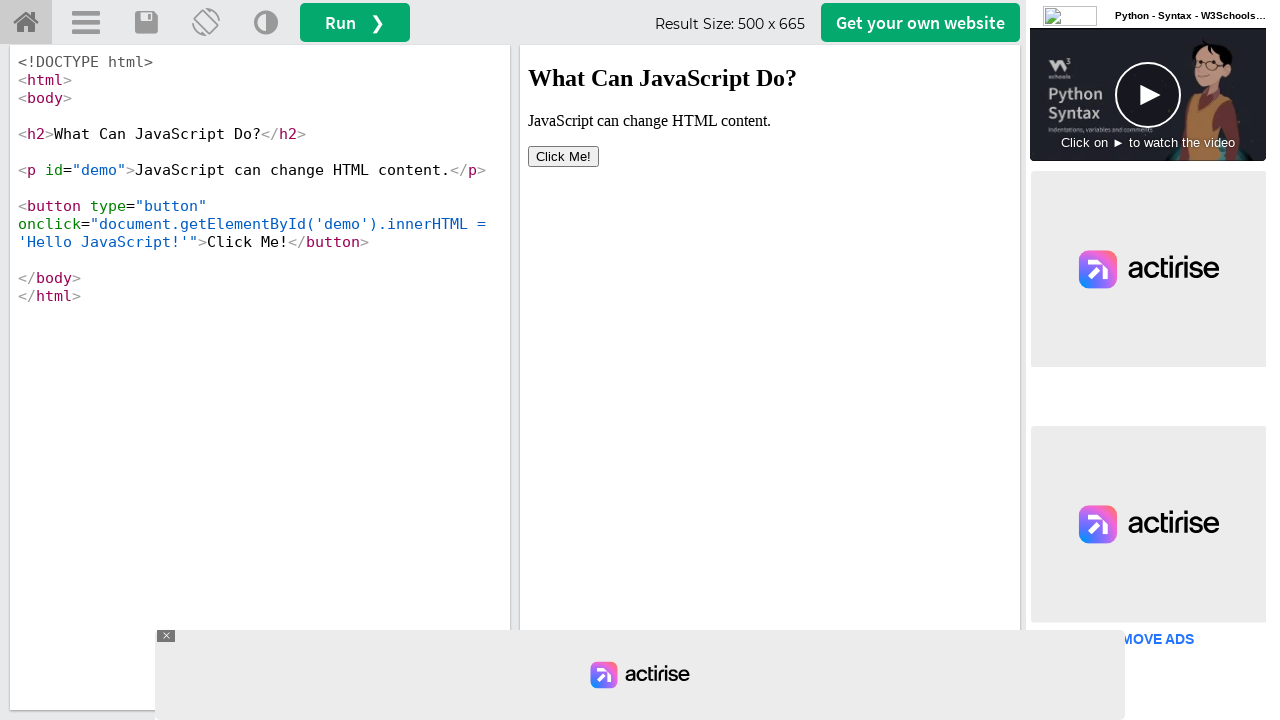

Located iframe with ID 'iframeResult'
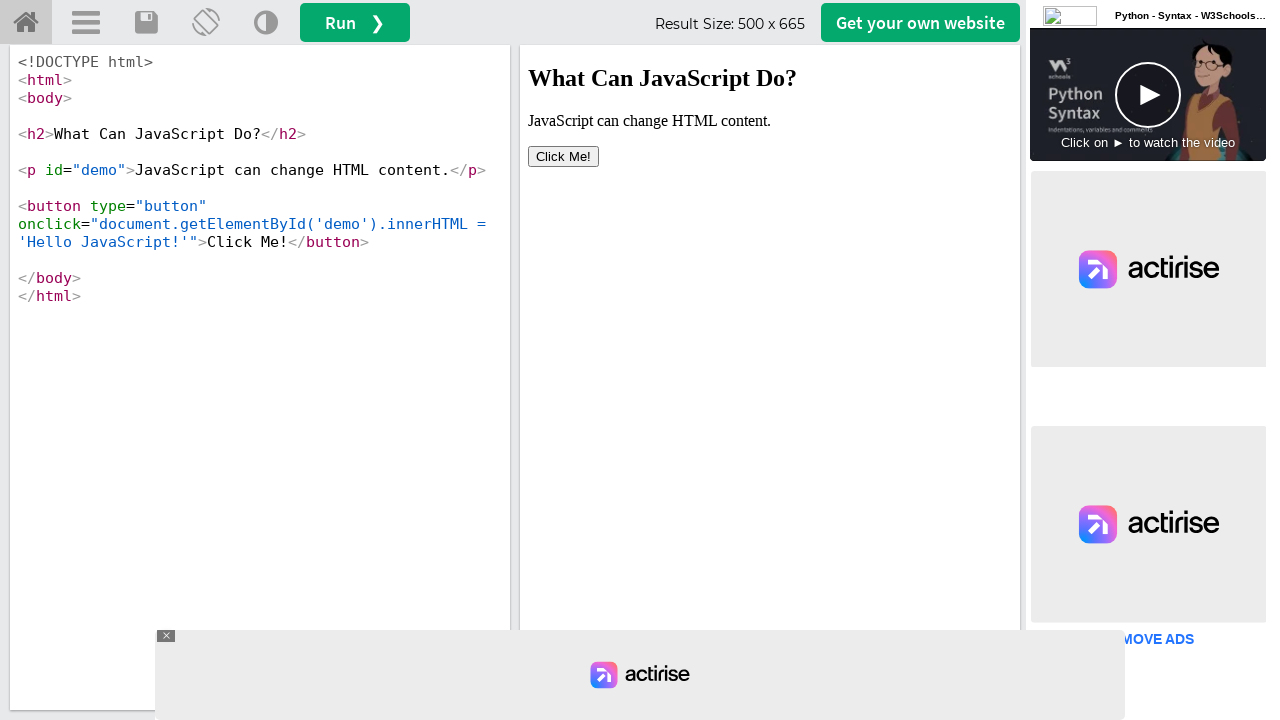

Clicked button within iframe at (564, 156) on #iframeResult >> internal:control=enter-frame >> button[type='button']
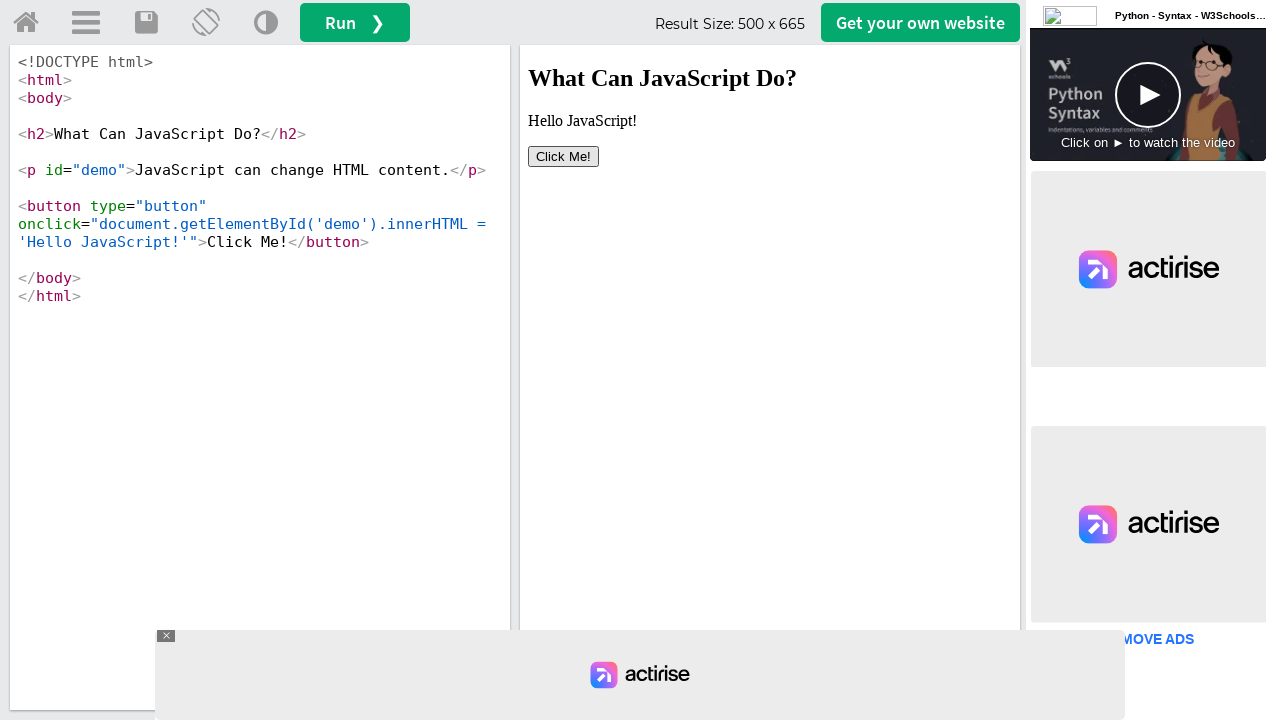

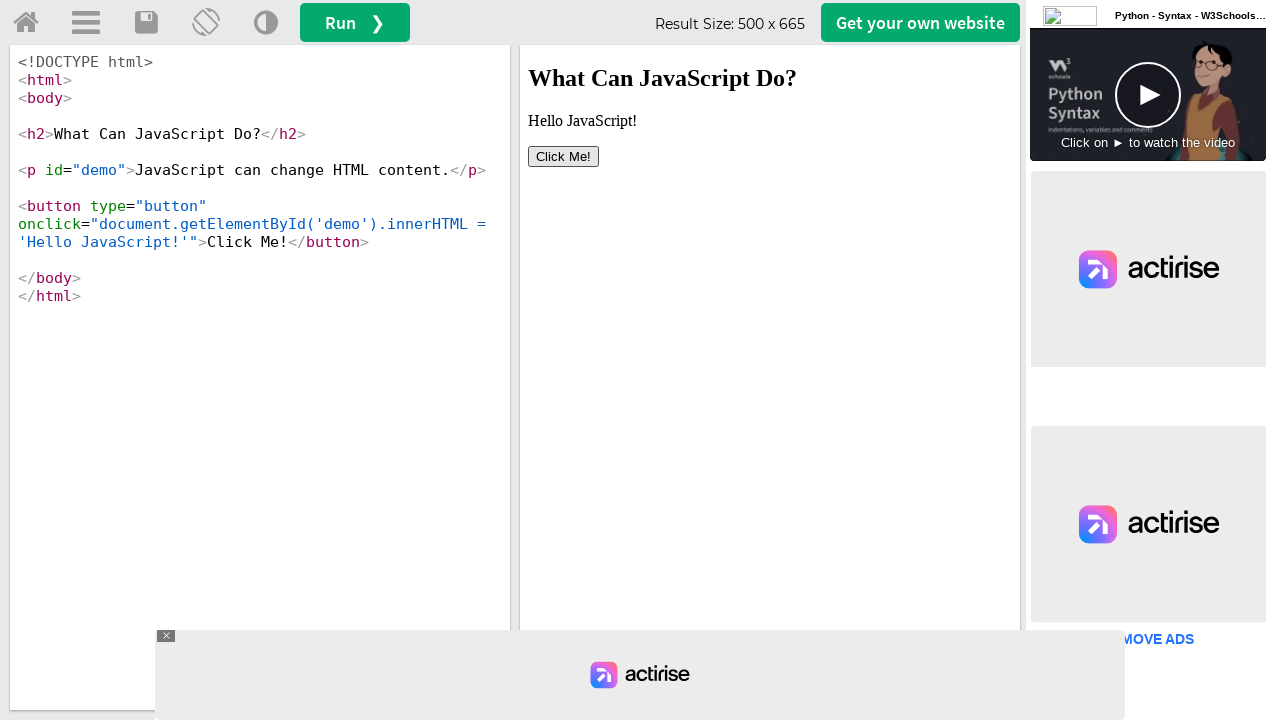